Tests clicking a button with a dynamic ID on the UI Testing Playground site, then refreshes the page to verify the button can still be interacted with despite ID changes.

Starting URL: http://uitestingplayground.com/dynamicid

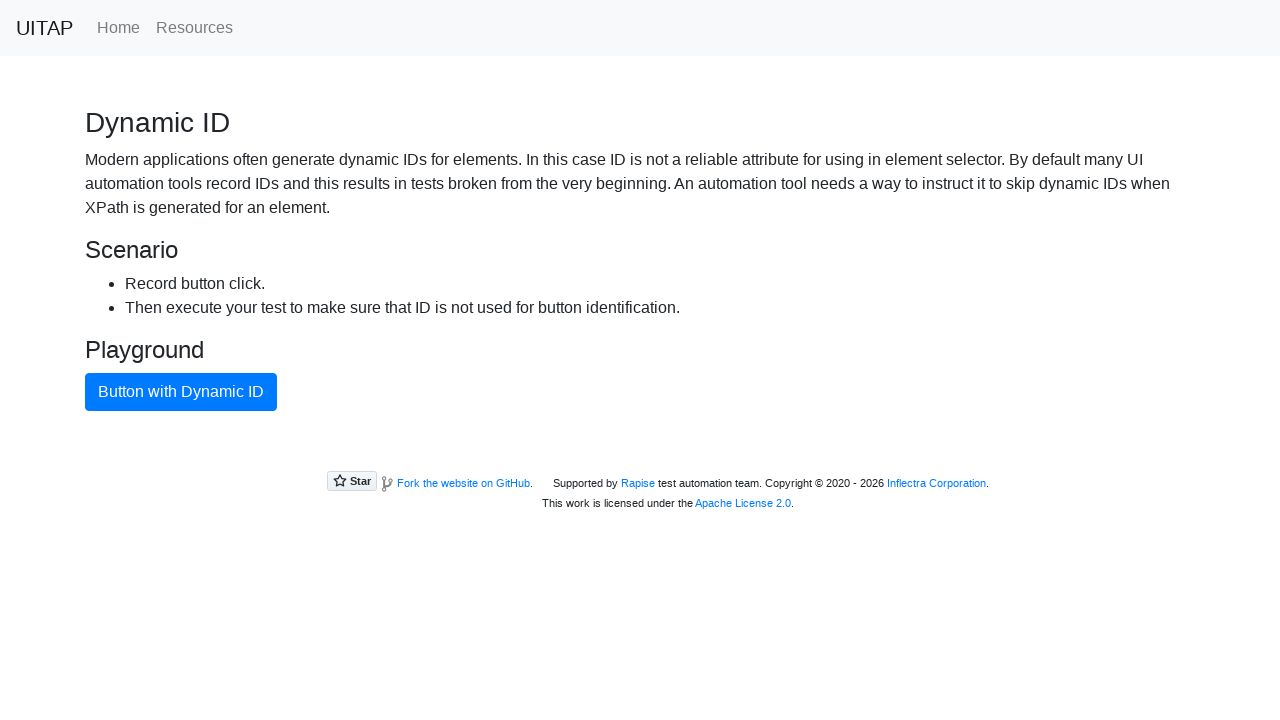

Clicked the blue button with dynamic ID at (181, 392) on .btn
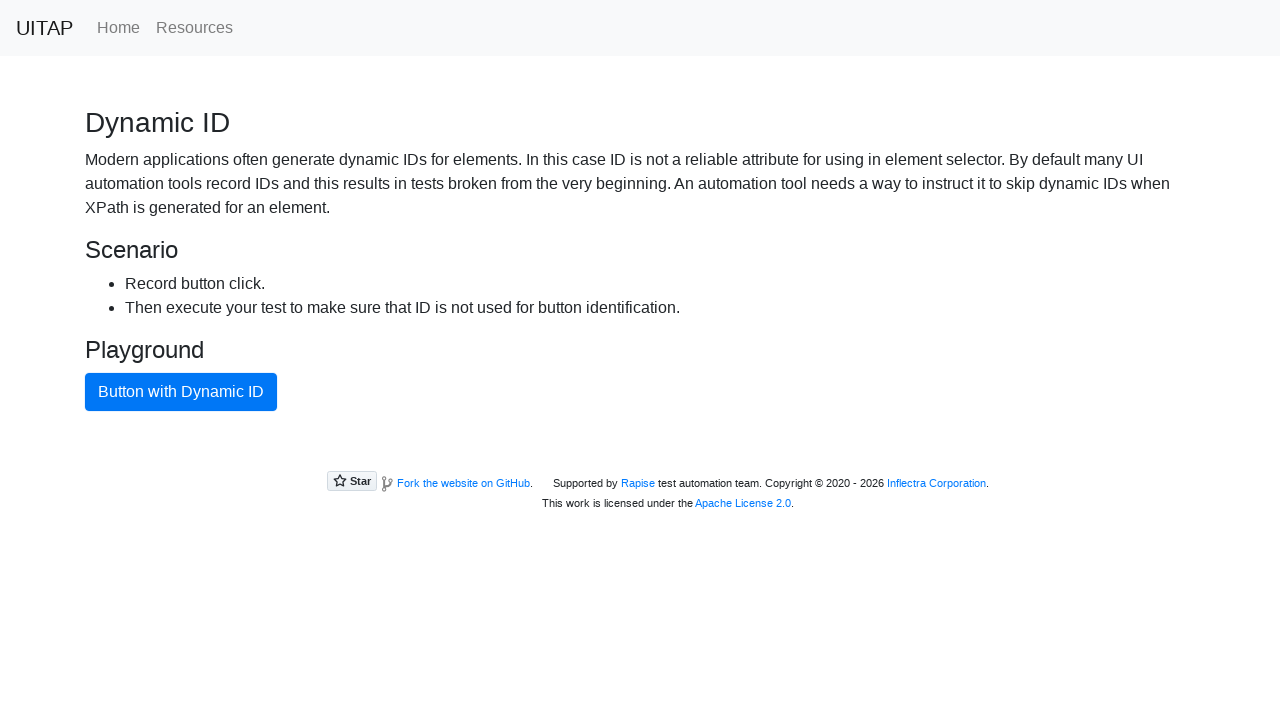

Refreshed the page to verify button can still be interacted with despite ID changes
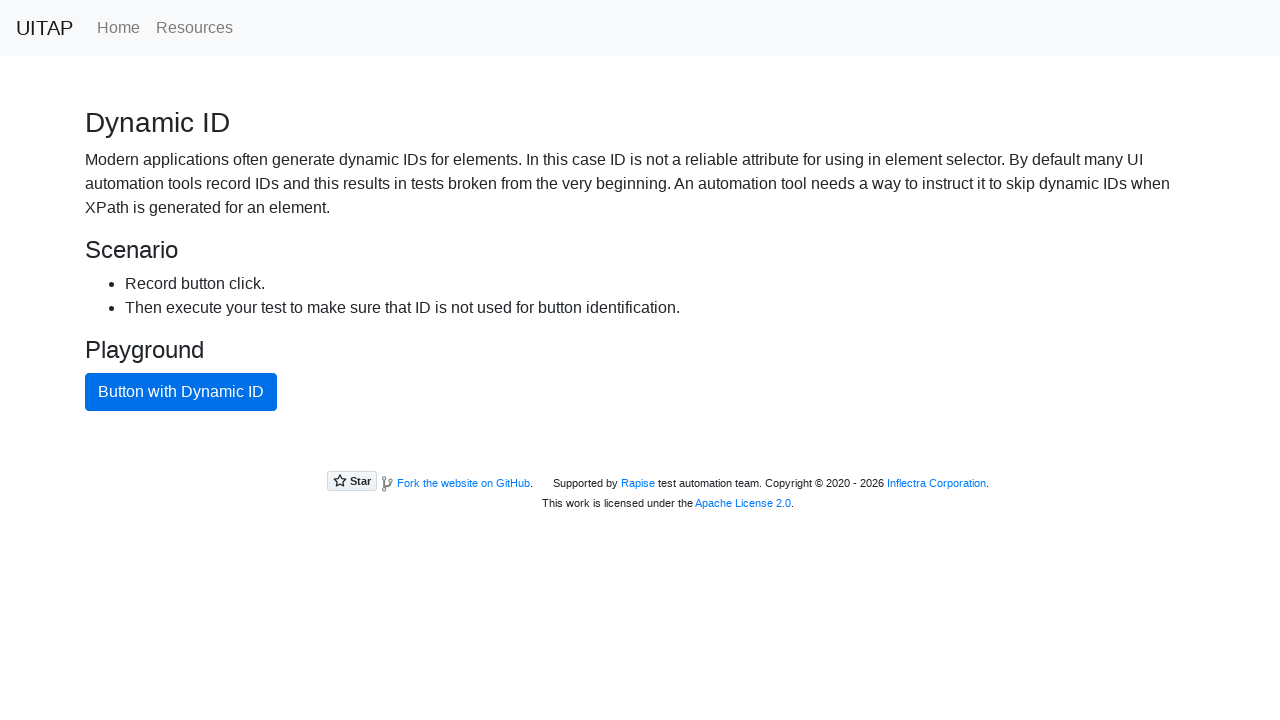

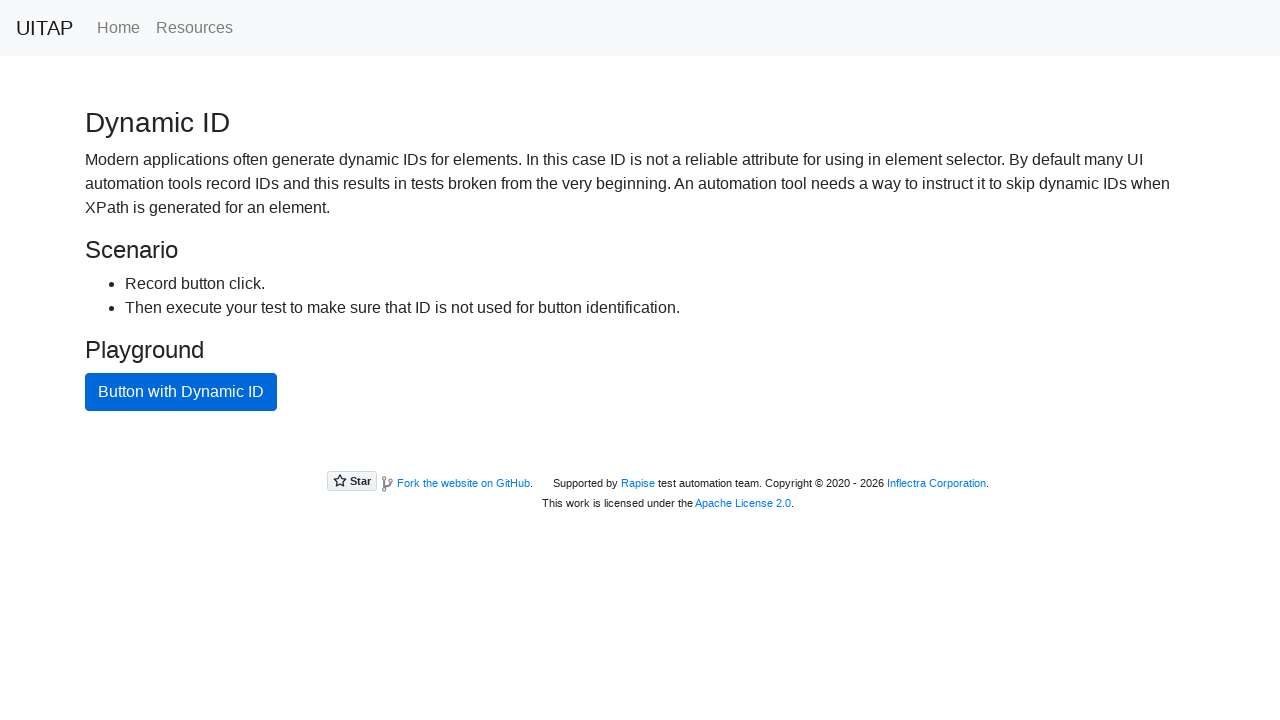